Tests different button click types including double click, right click, and regular left click, verifying each produces the correct output message.

Starting URL: https://demoqa.com/

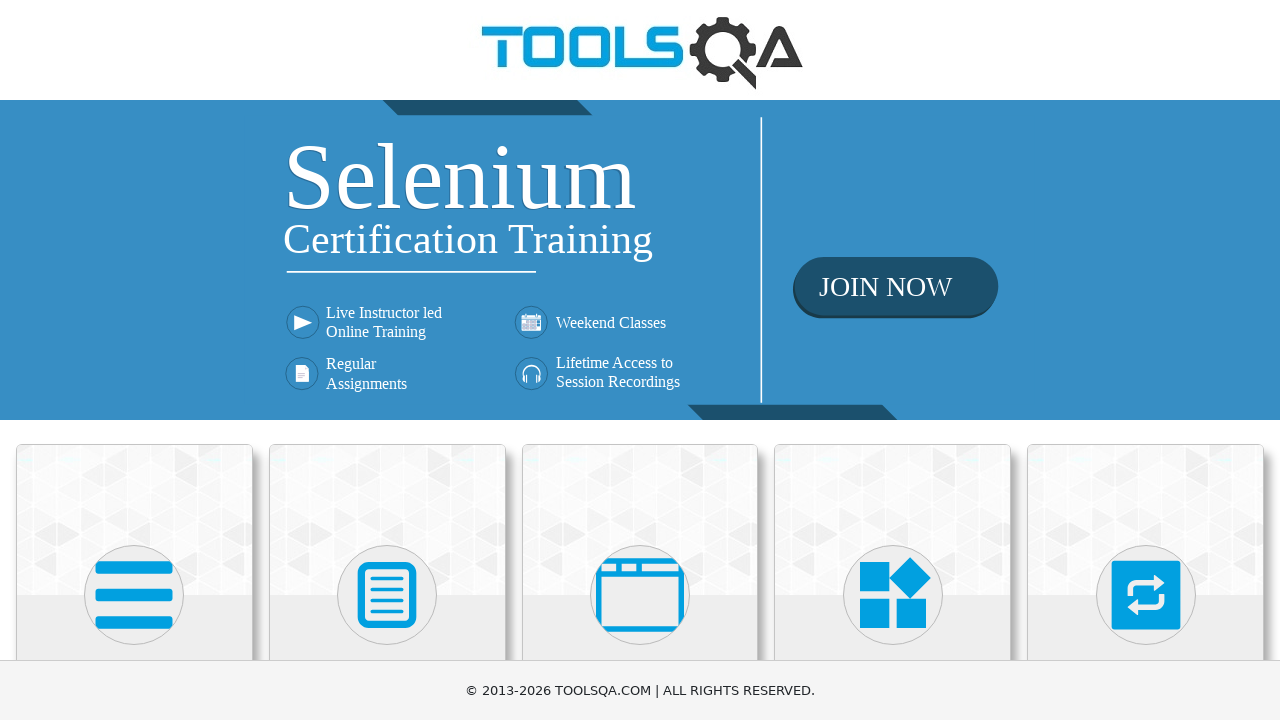

Clicked on Elements card at (134, 520) on xpath=//div[contains(@class, 'top-card') and .//h5[text()='Elements']]
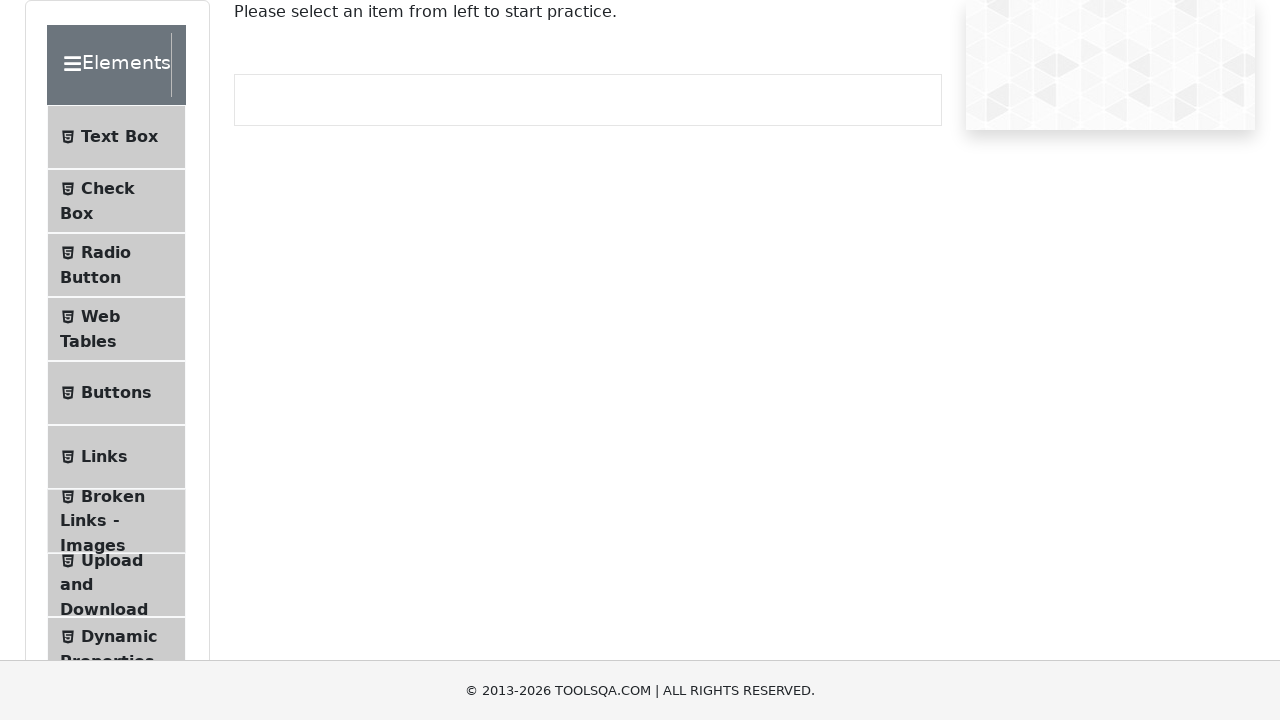

Clicked on Buttons in left panel at (116, 393) on xpath=//li[contains(@class, 'btn-light') and .//span[text()='Buttons']]
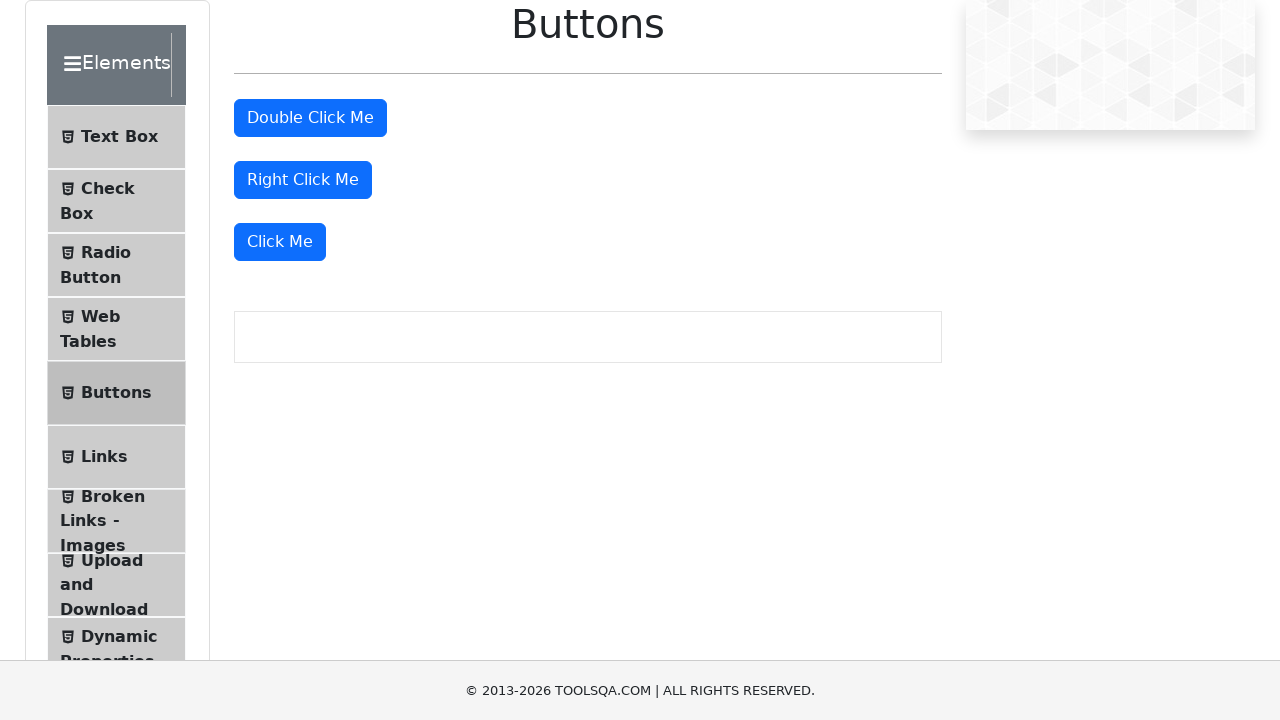

Performed double click on double click button at (310, 118) on #doubleClickBtn
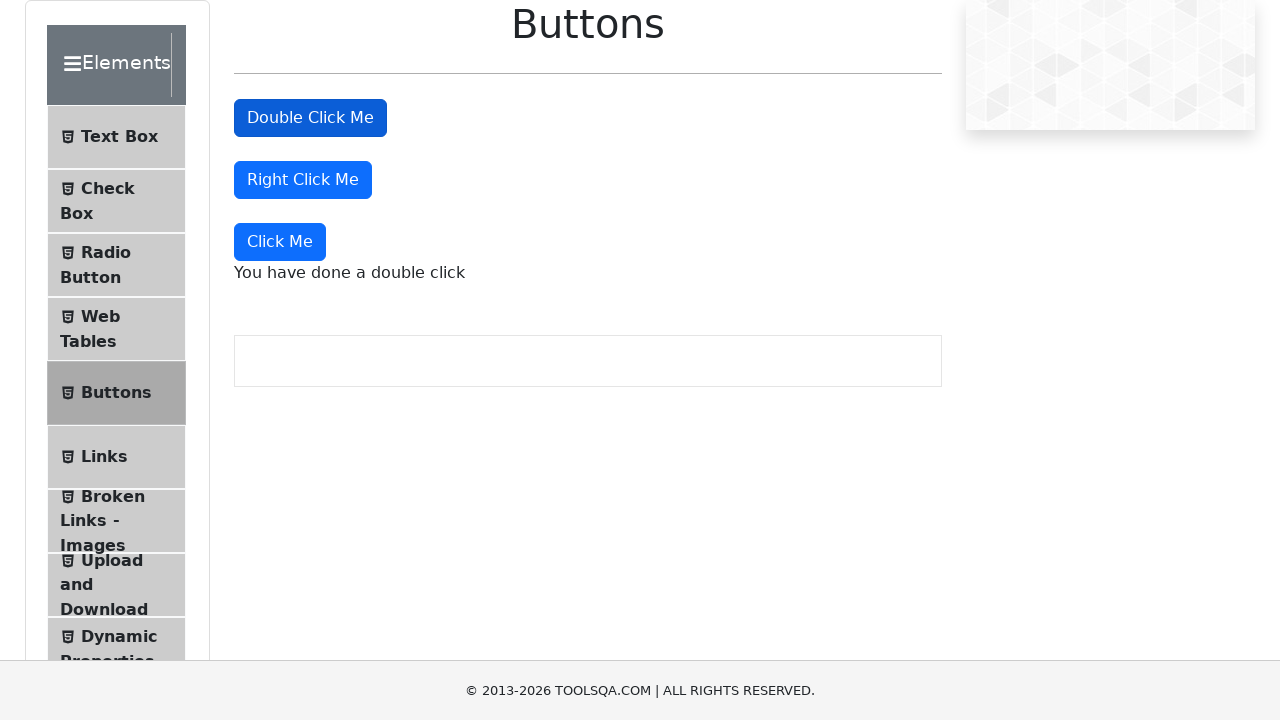

Double click message appeared
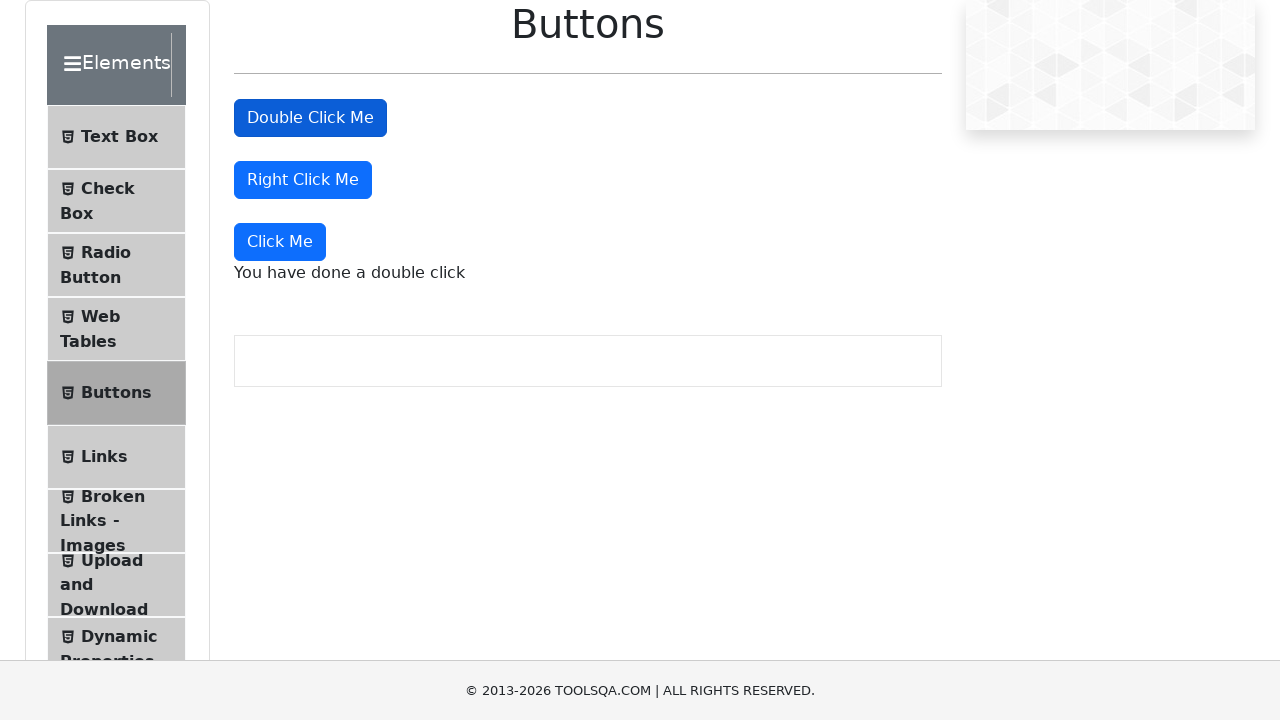

Performed right click on right click button at (303, 180) on #rightClickBtn
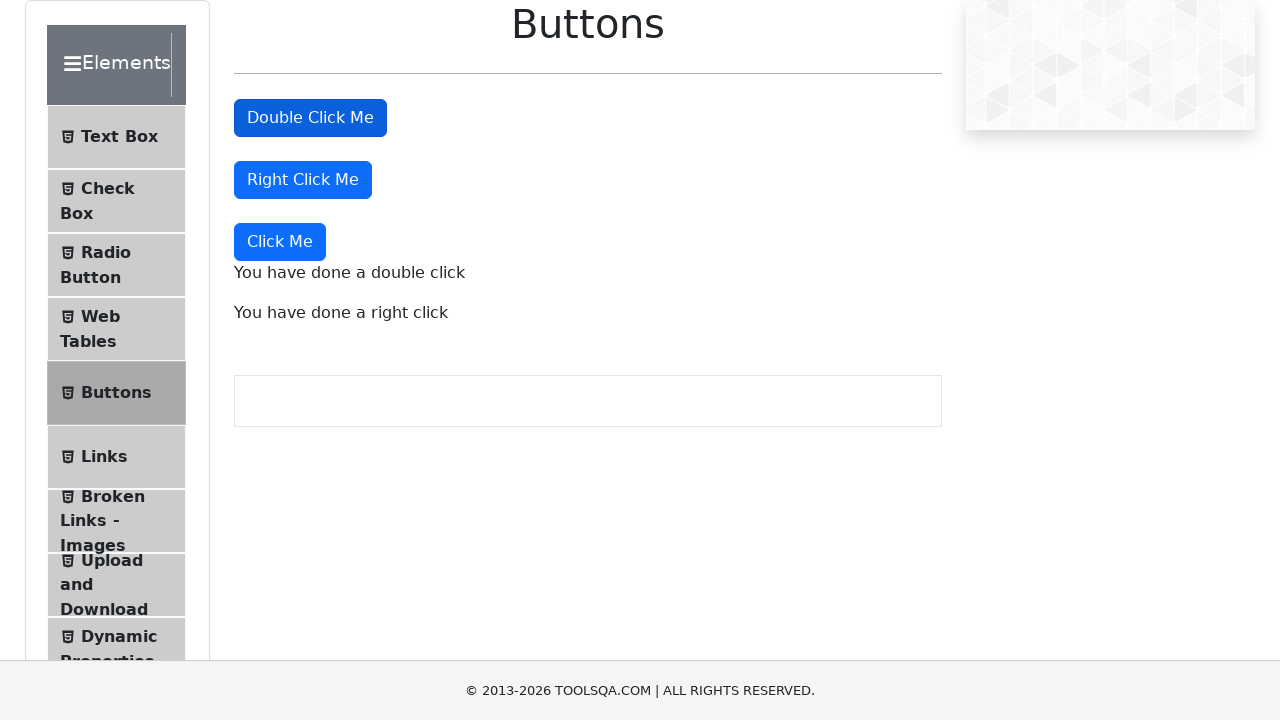

Right click message appeared
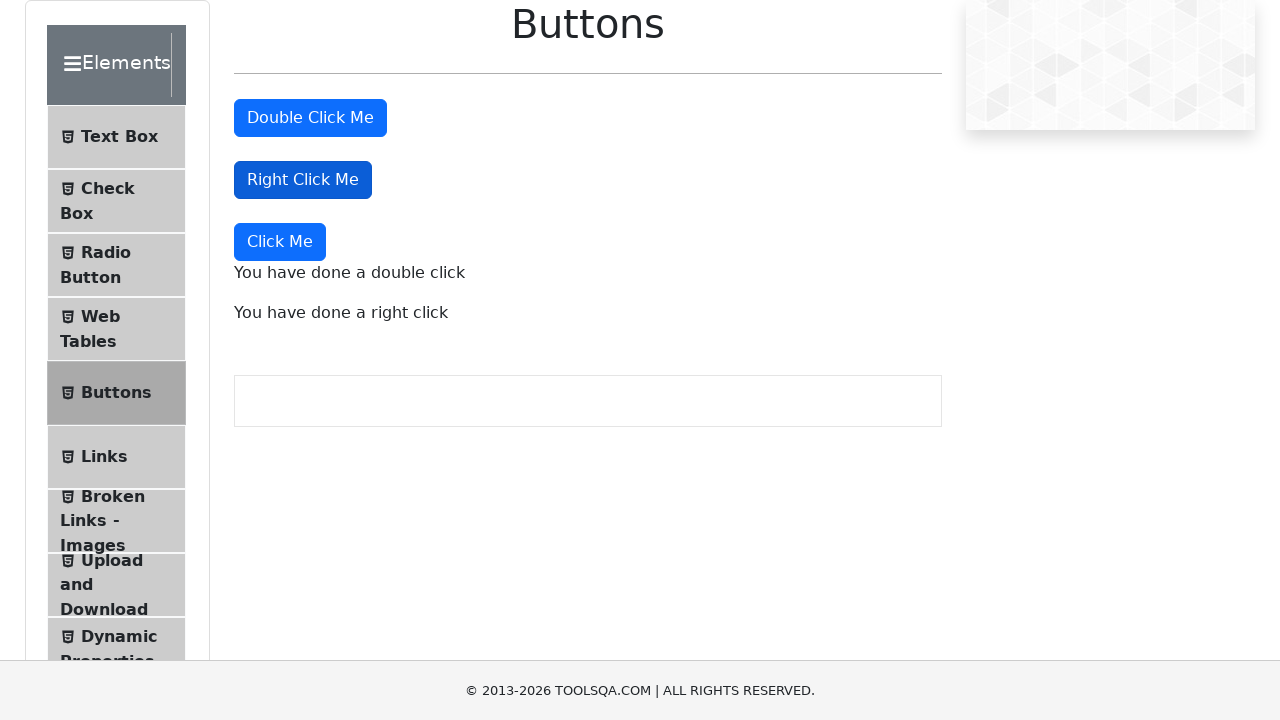

Performed left click on 'Click Me' button at (280, 242) on button[class='btn btn-primary']:text-is('Click Me')
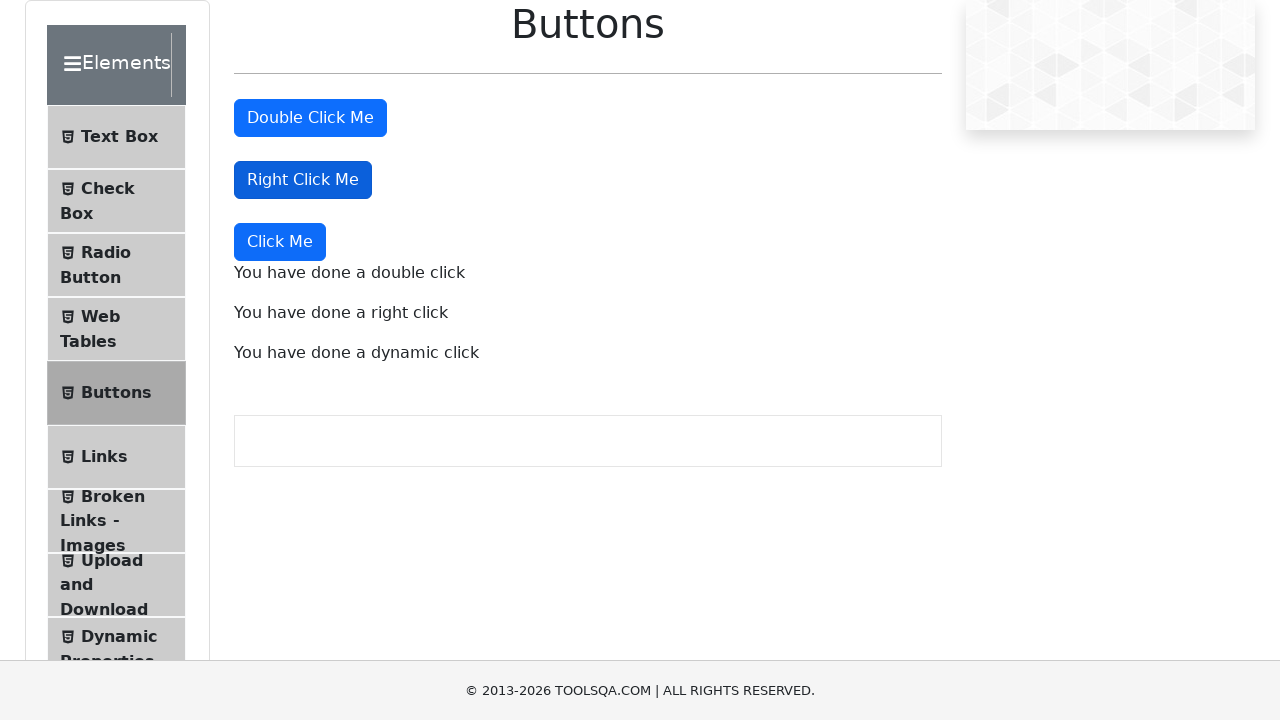

Dynamic click message appeared
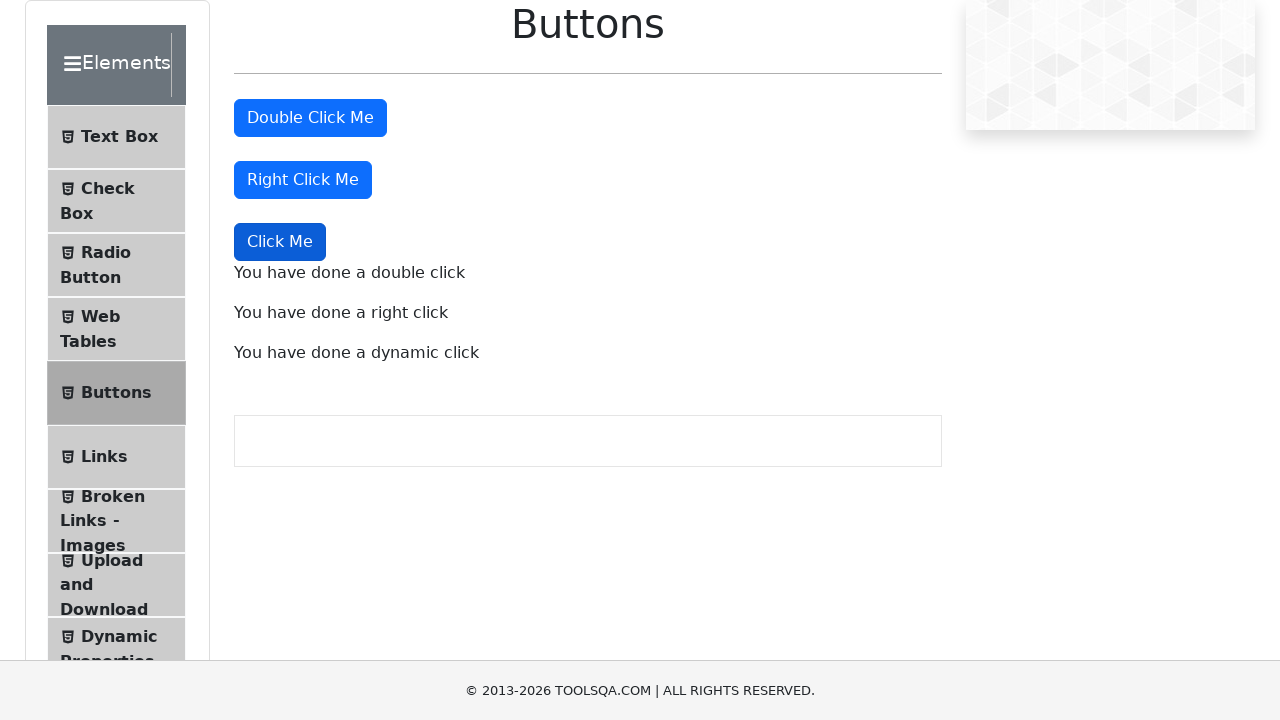

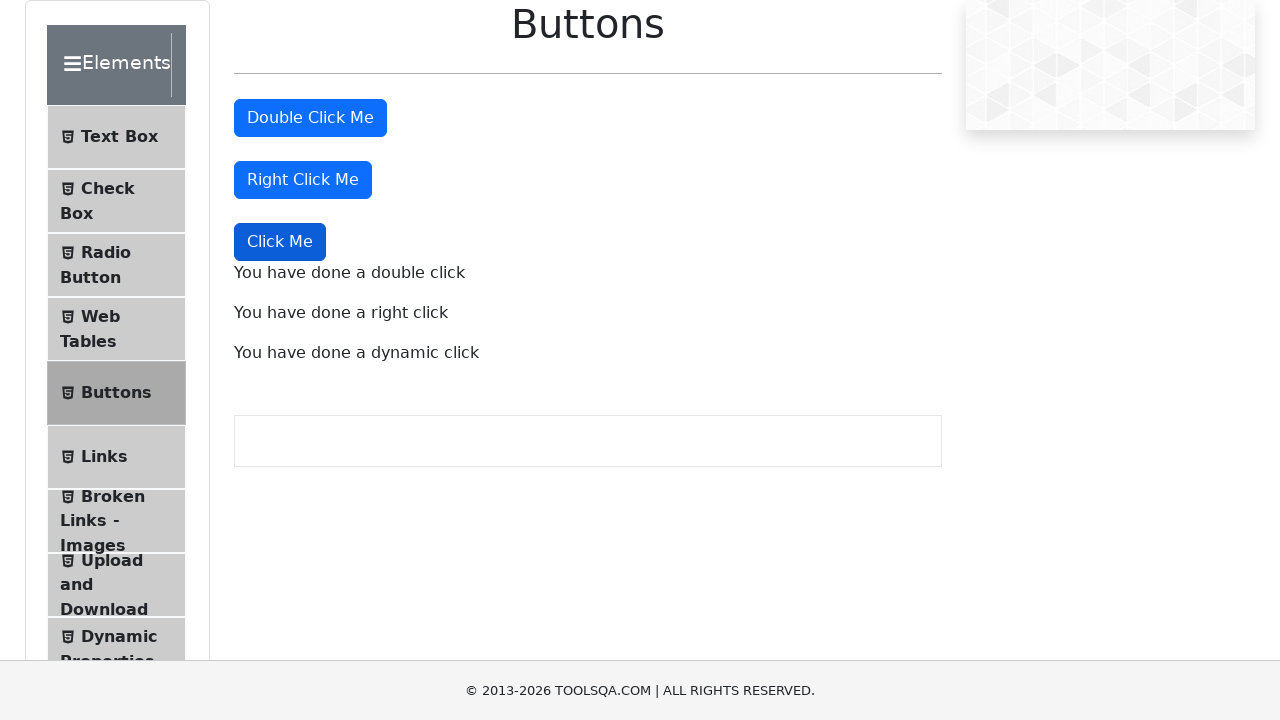